Tests the 12306 Chinese railway ticket search functionality by entering departure station, arrival station, travel date, and submitting the search form to query available tickets.

Starting URL: https://kyfw.12306.cn/otn/leftTicket/init

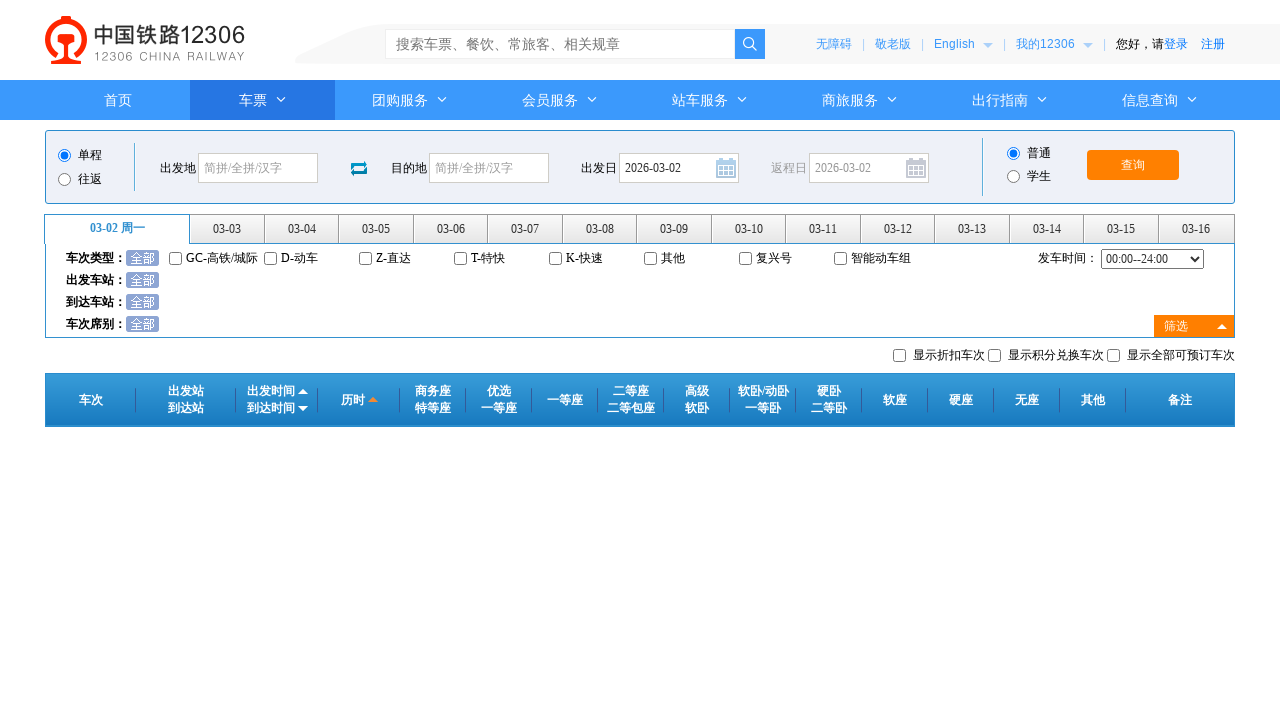

Clicked departure station field at (258, 168) on #fromStationText
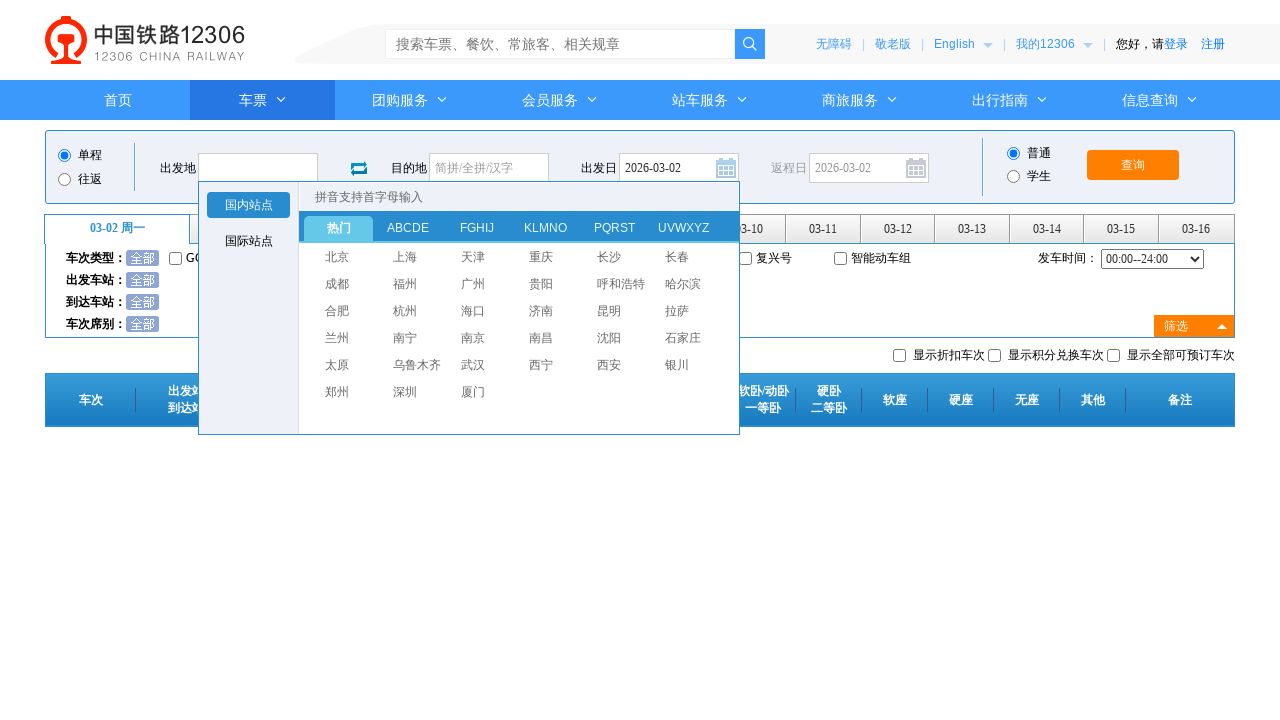

Entered departure station '北京' (Beijing) on #fromStationText
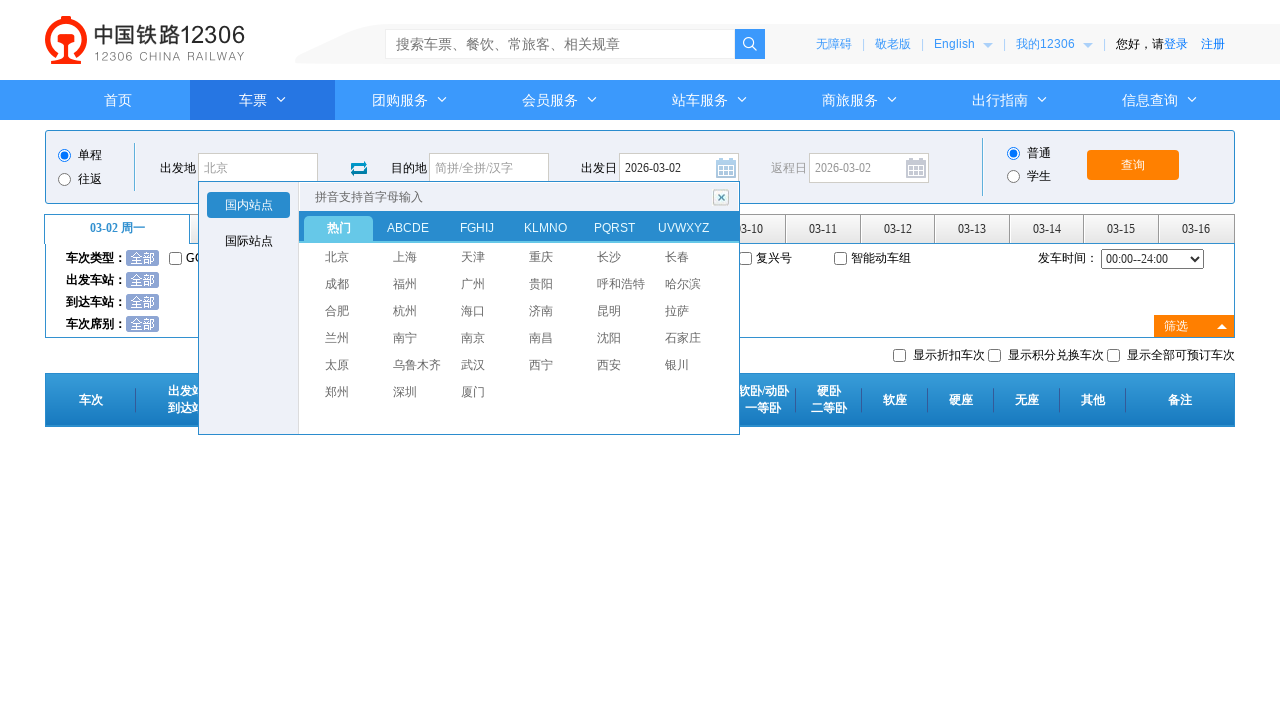

Pressed Enter to confirm departure station
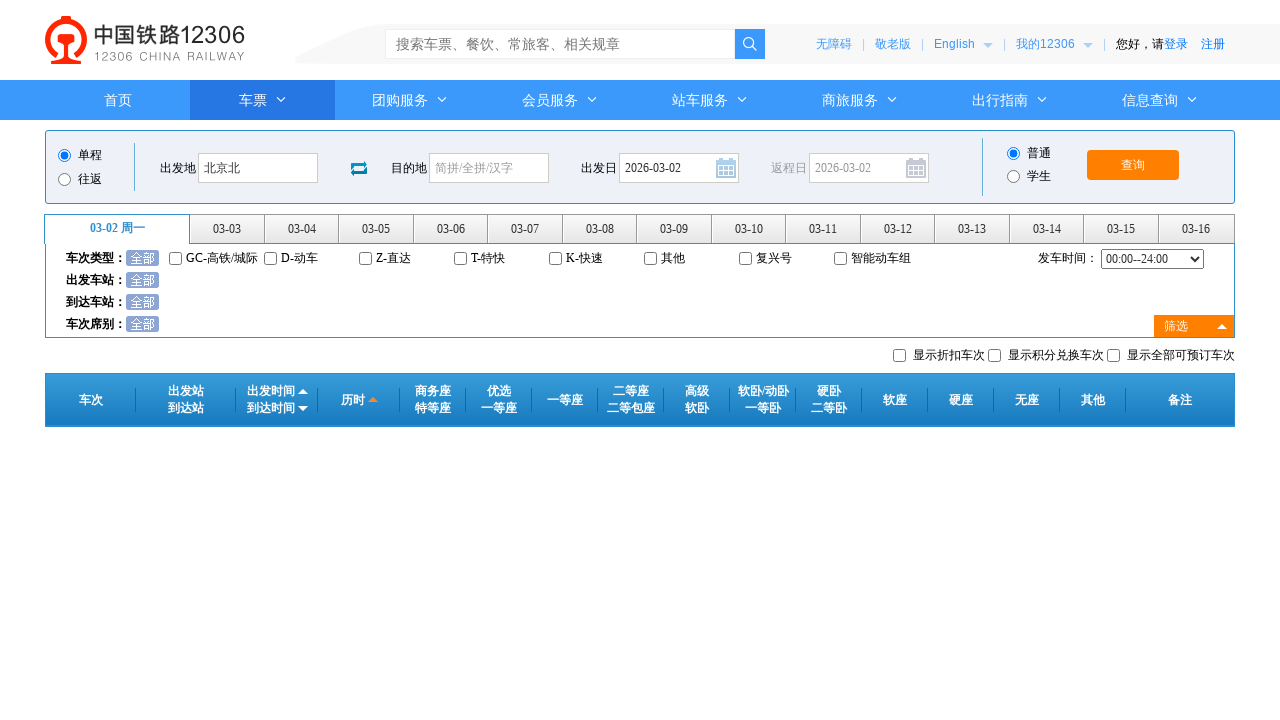

Clicked arrival station field at (489, 168) on #toStationText
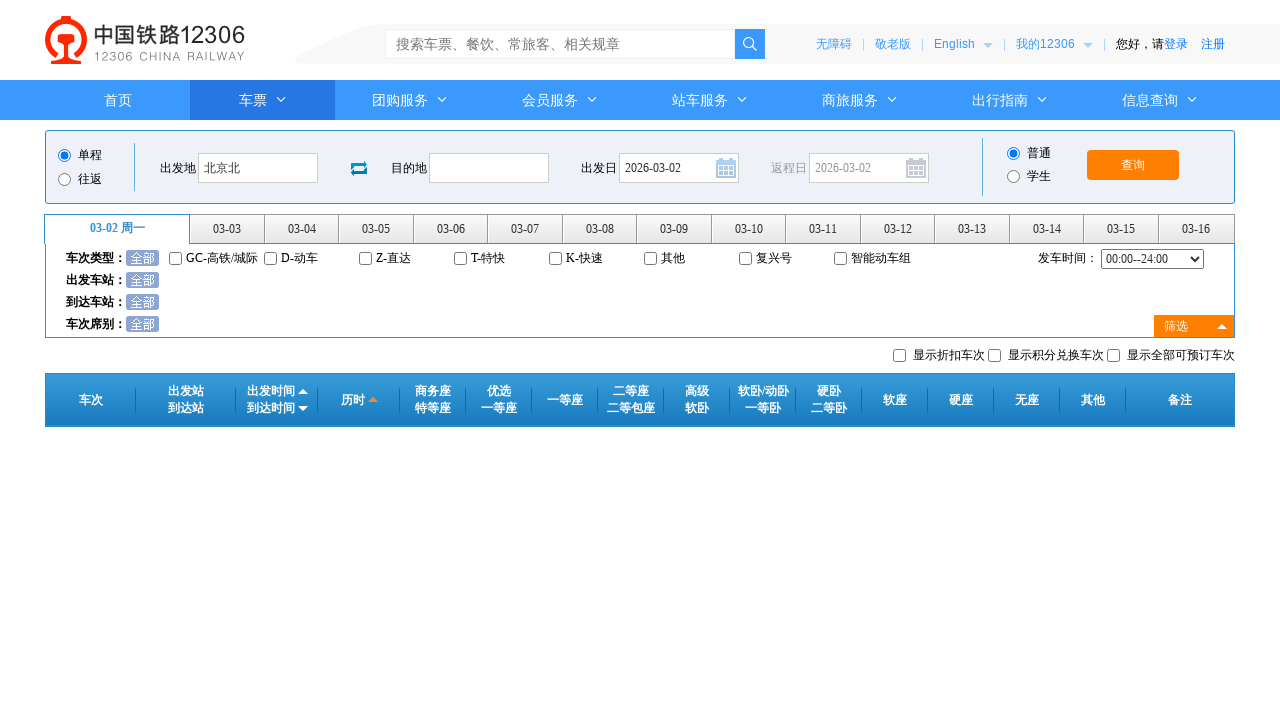

Entered arrival station '上海' (Shanghai) on #toStationText
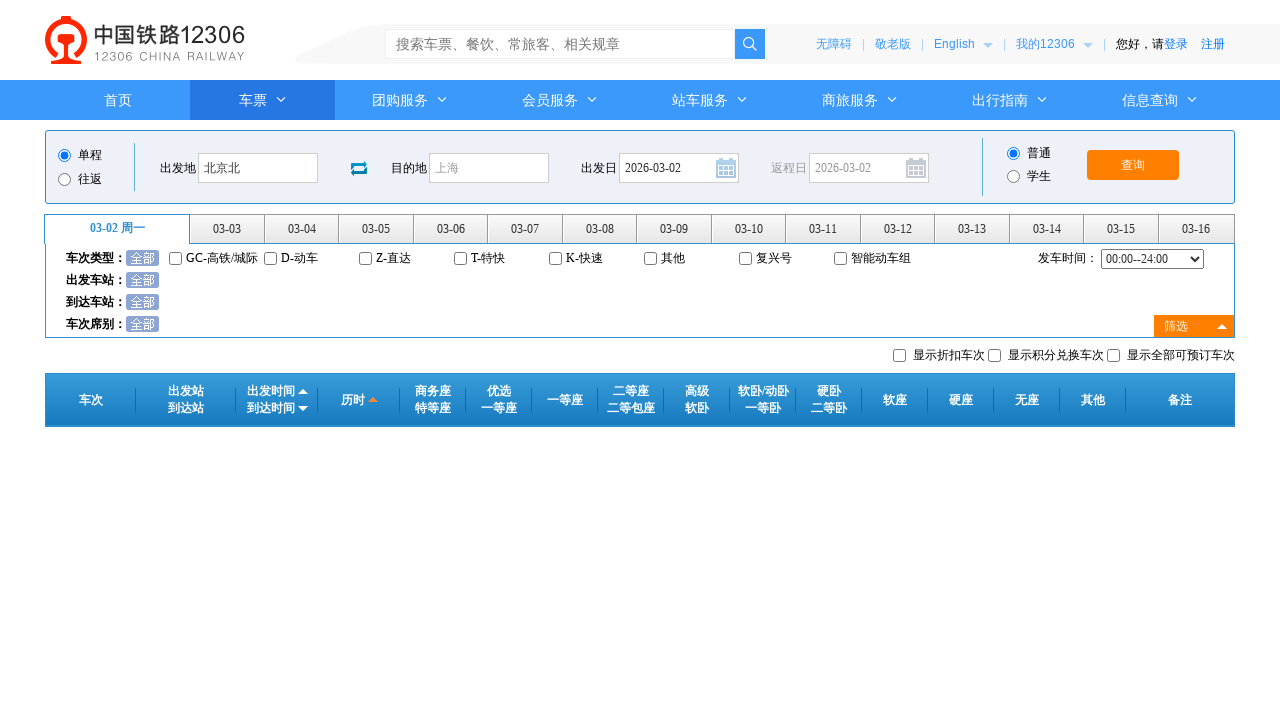

Pressed Enter to confirm arrival station
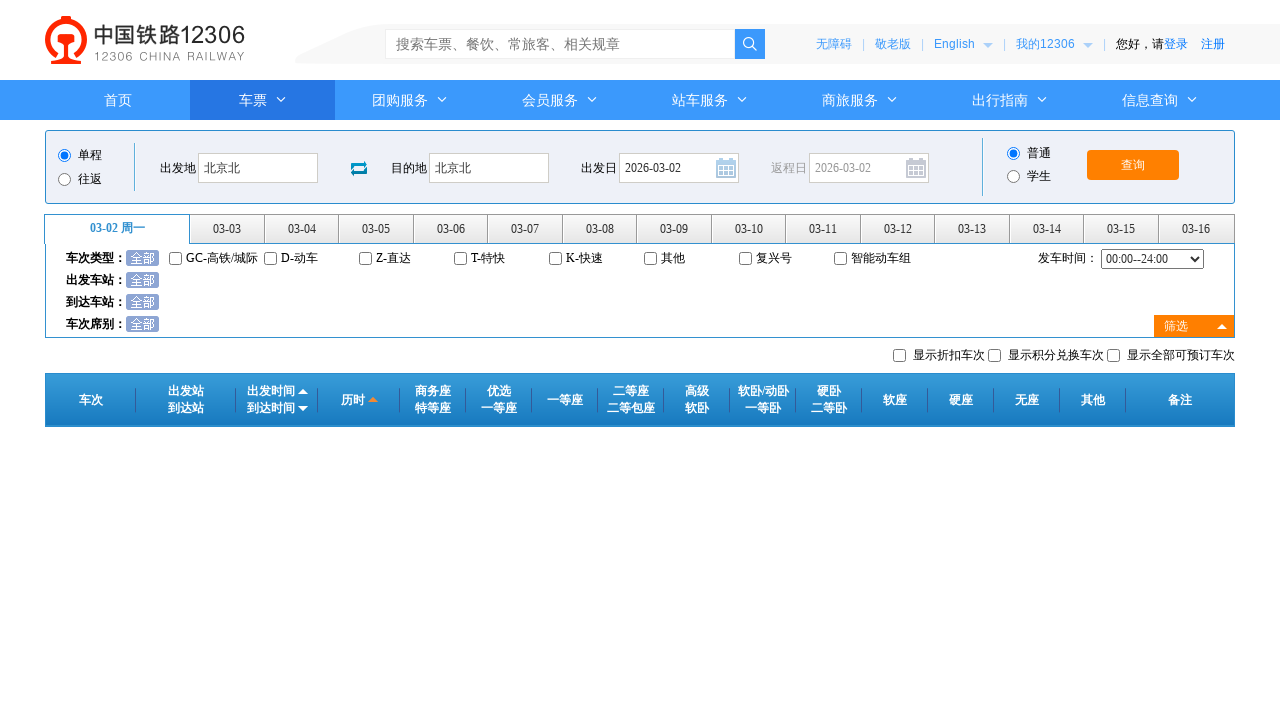

Removed readonly attribute from date field
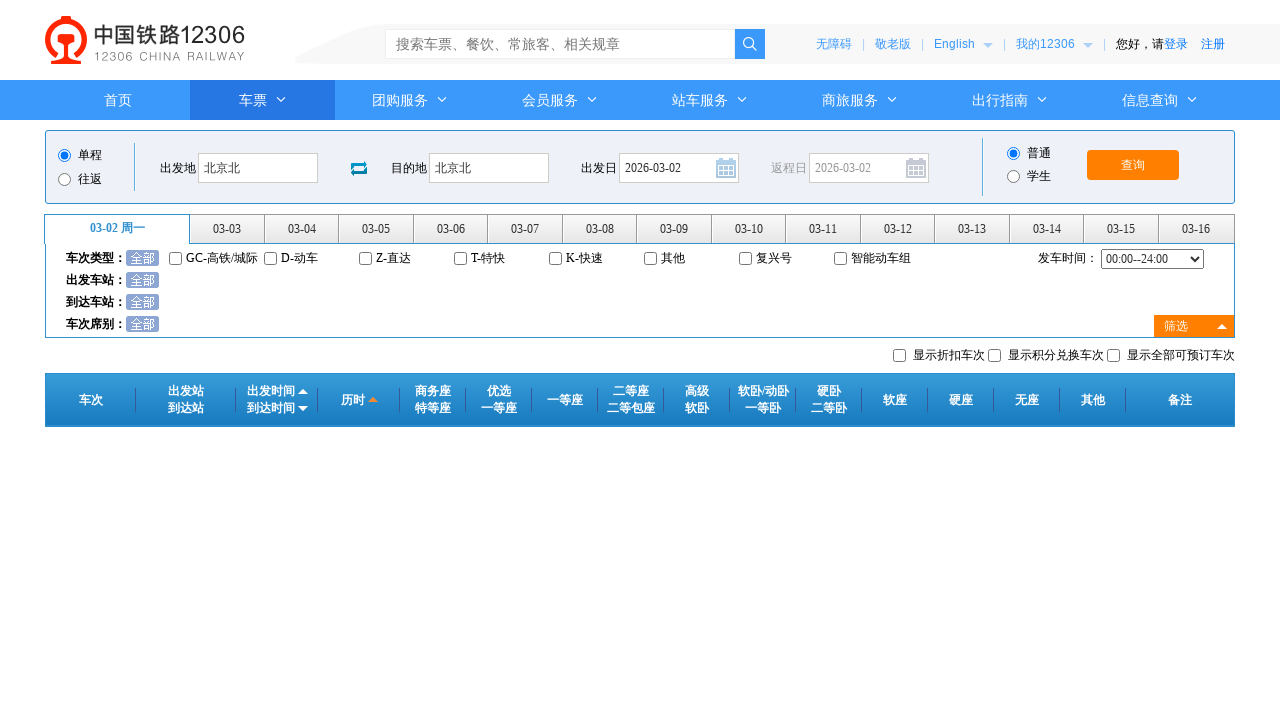

Entered travel date '2024-03-15' on #train_date
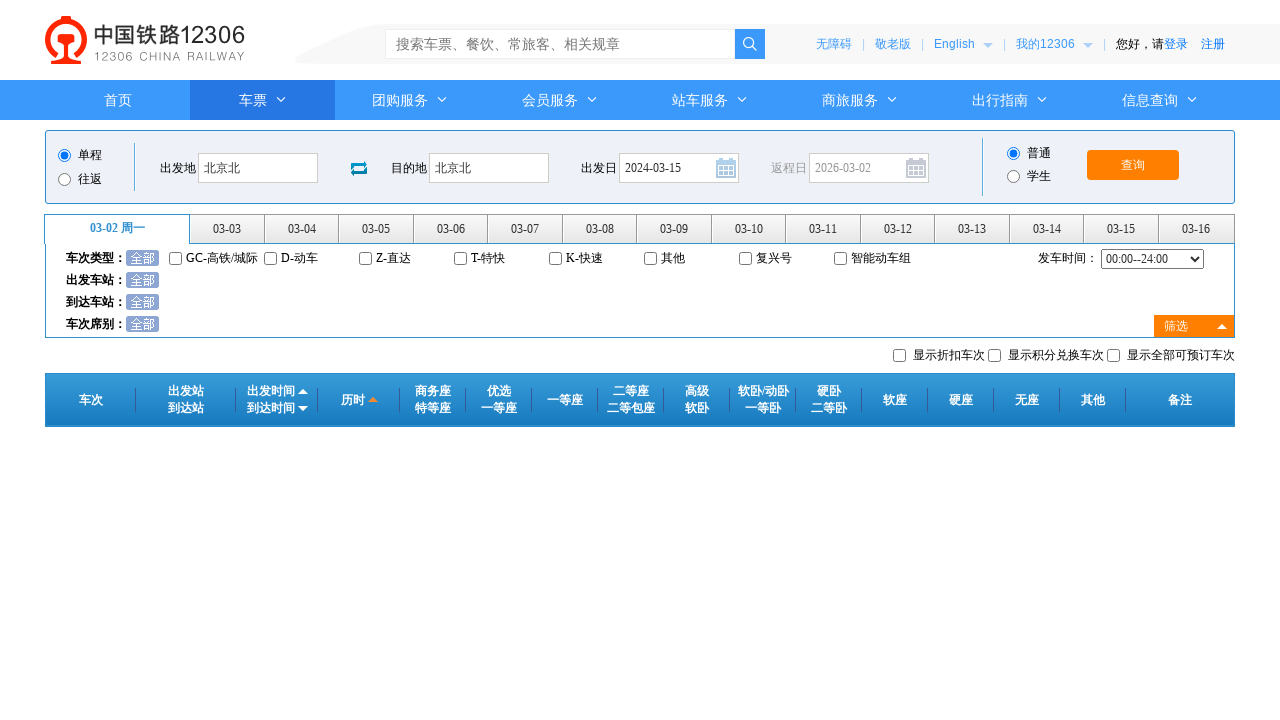

Clicked on date field to confirm selection at (679, 168) on #train_date
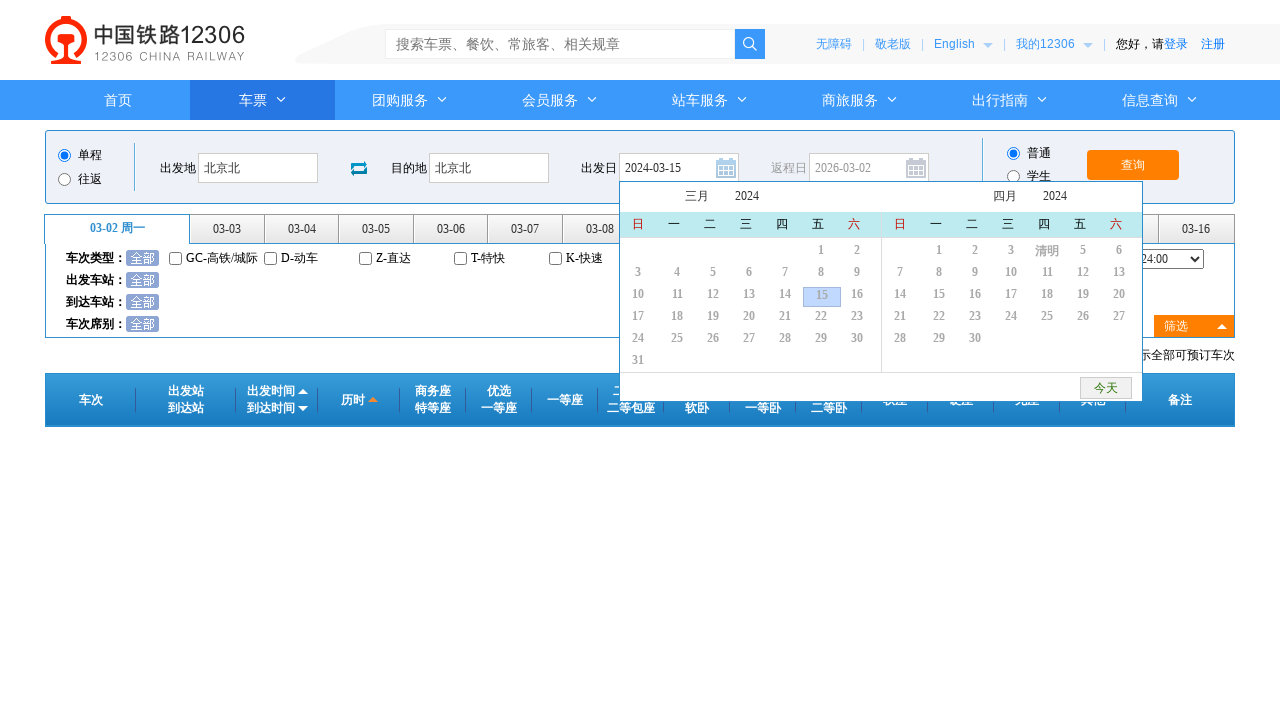

Clicked query button to search for available tickets at (1133, 165) on #query_ticket
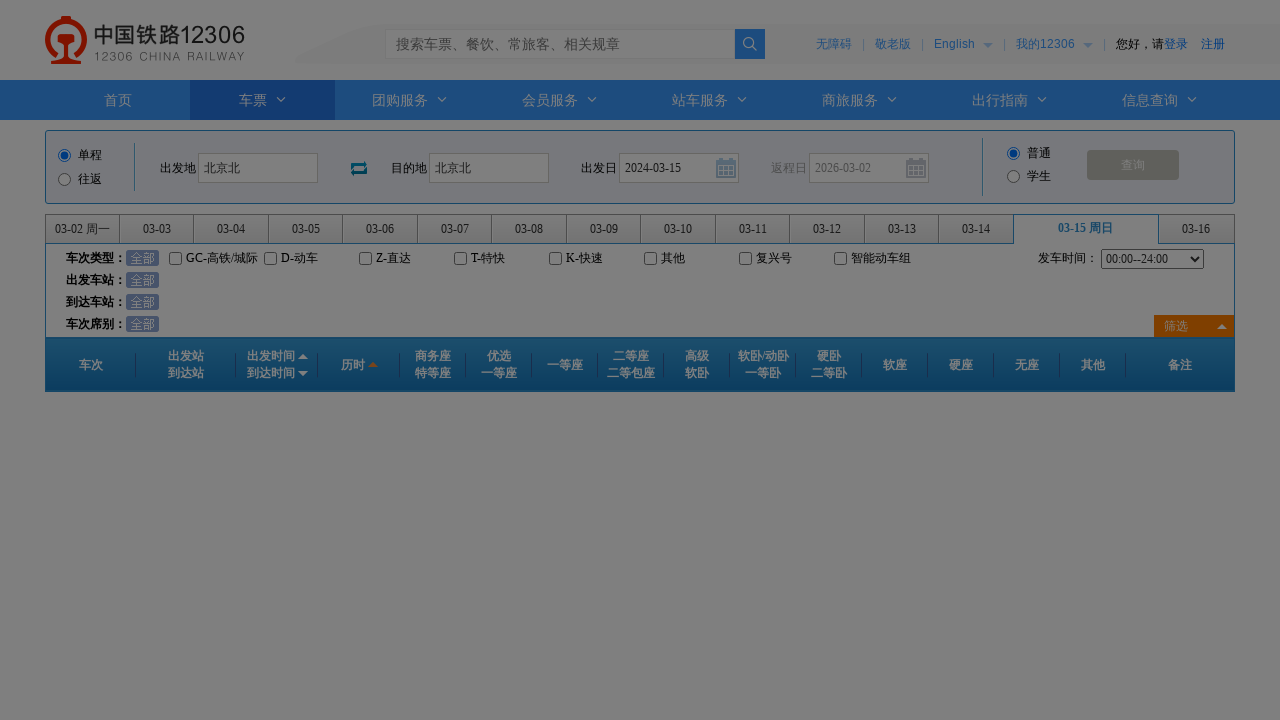

Waited 2 seconds for ticket search results to load
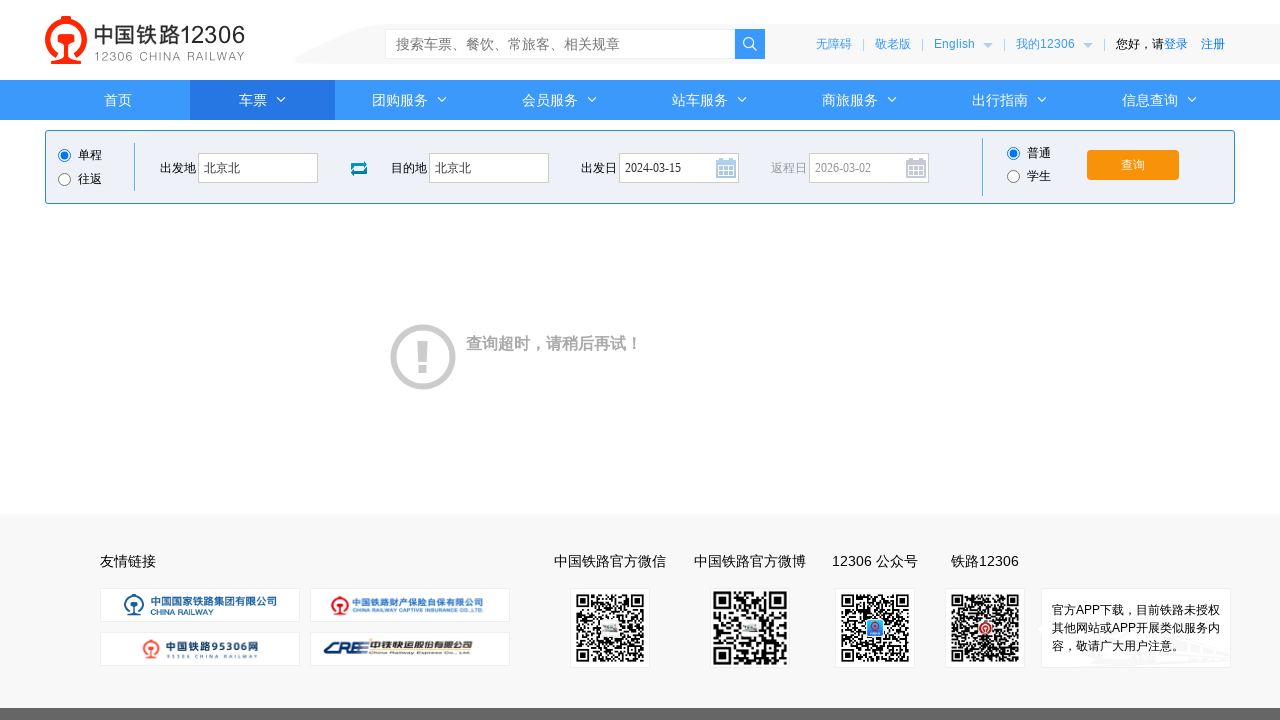

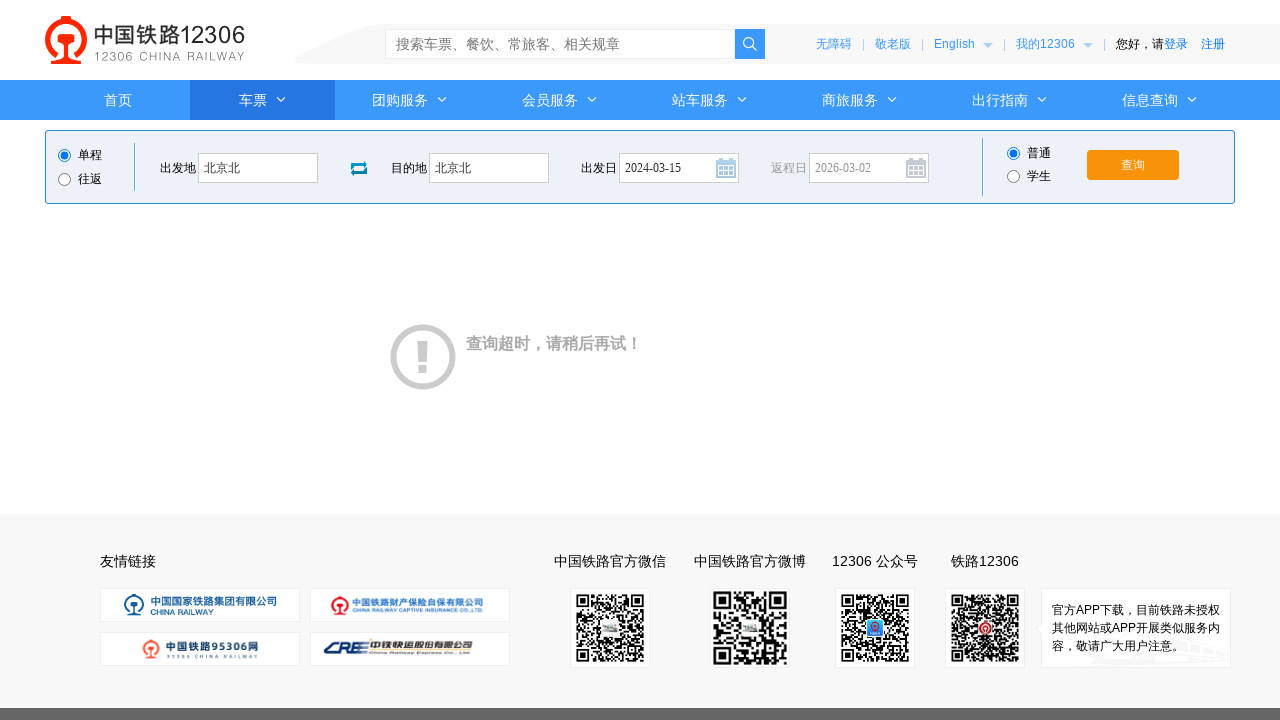